Tests delayed alert by clicking a timer button that shows an alert after 5 seconds and accepting it

Starting URL: https://demoqa.com/alerts

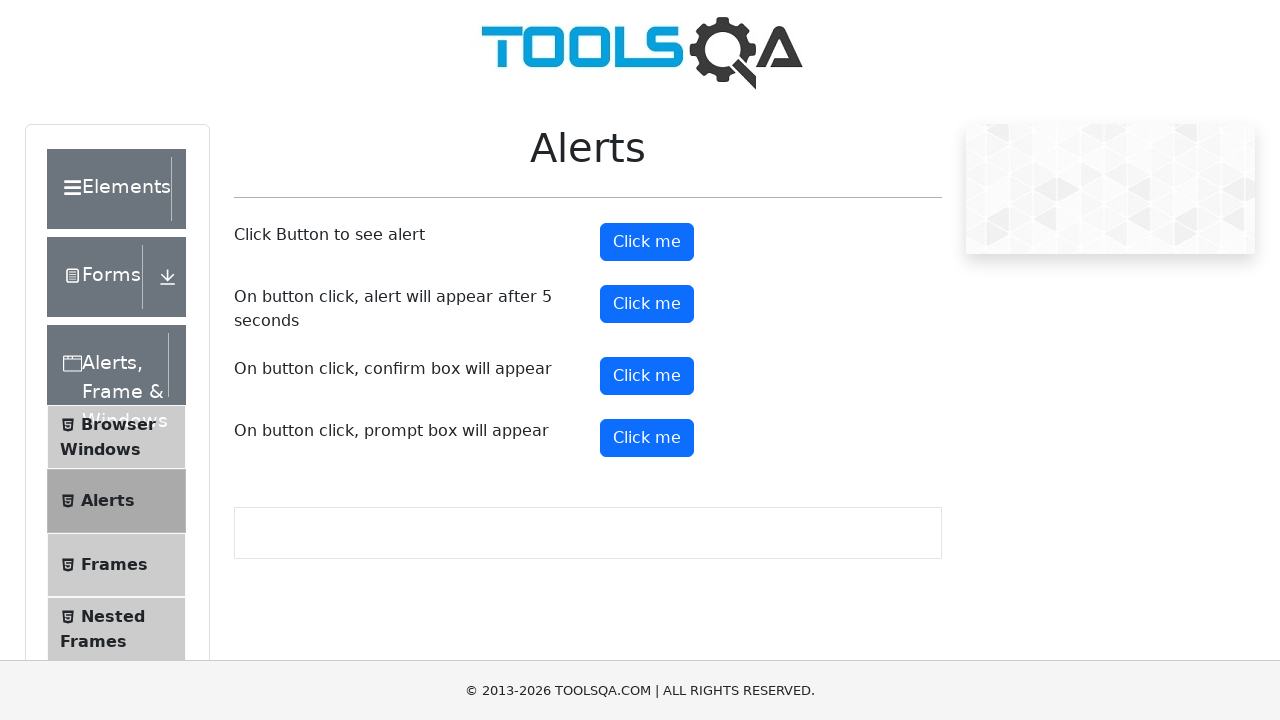

Clicked timer alert button to trigger delayed alert at (647, 304) on #timerAlertButton
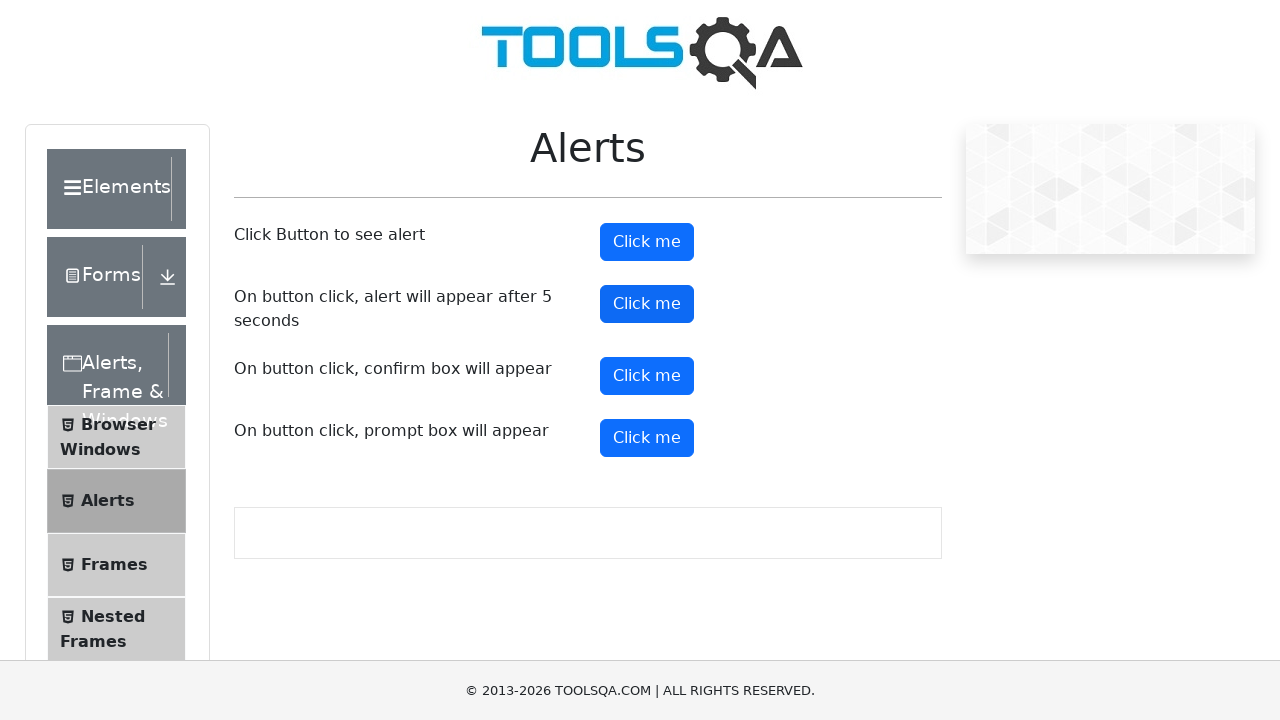

Set up dialog handler to accept alerts
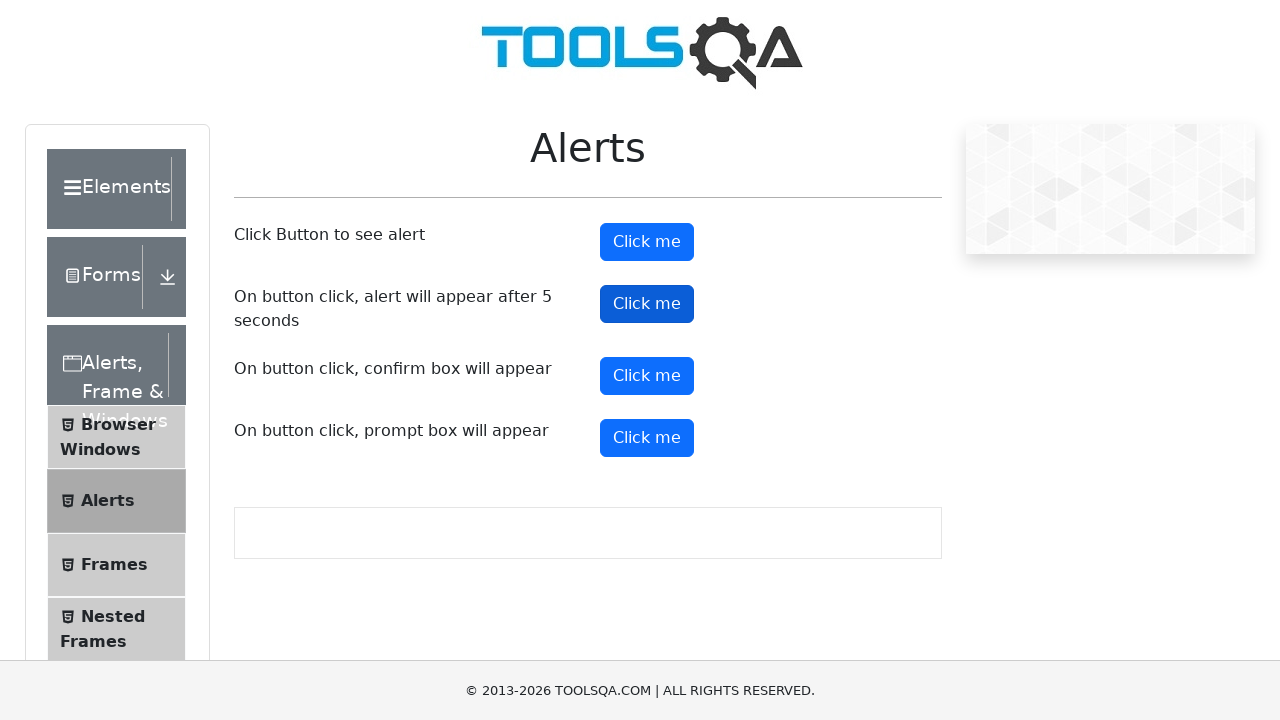

Waited 6 seconds for delayed alert to appear and be accepted
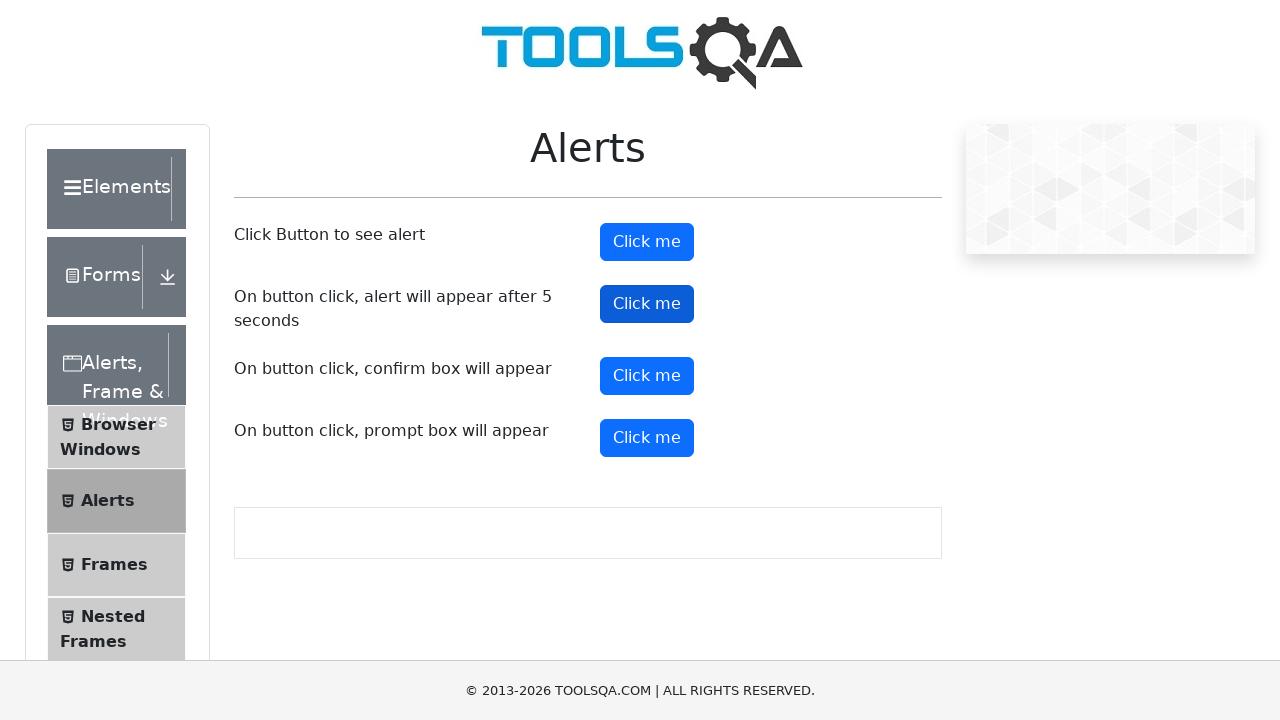

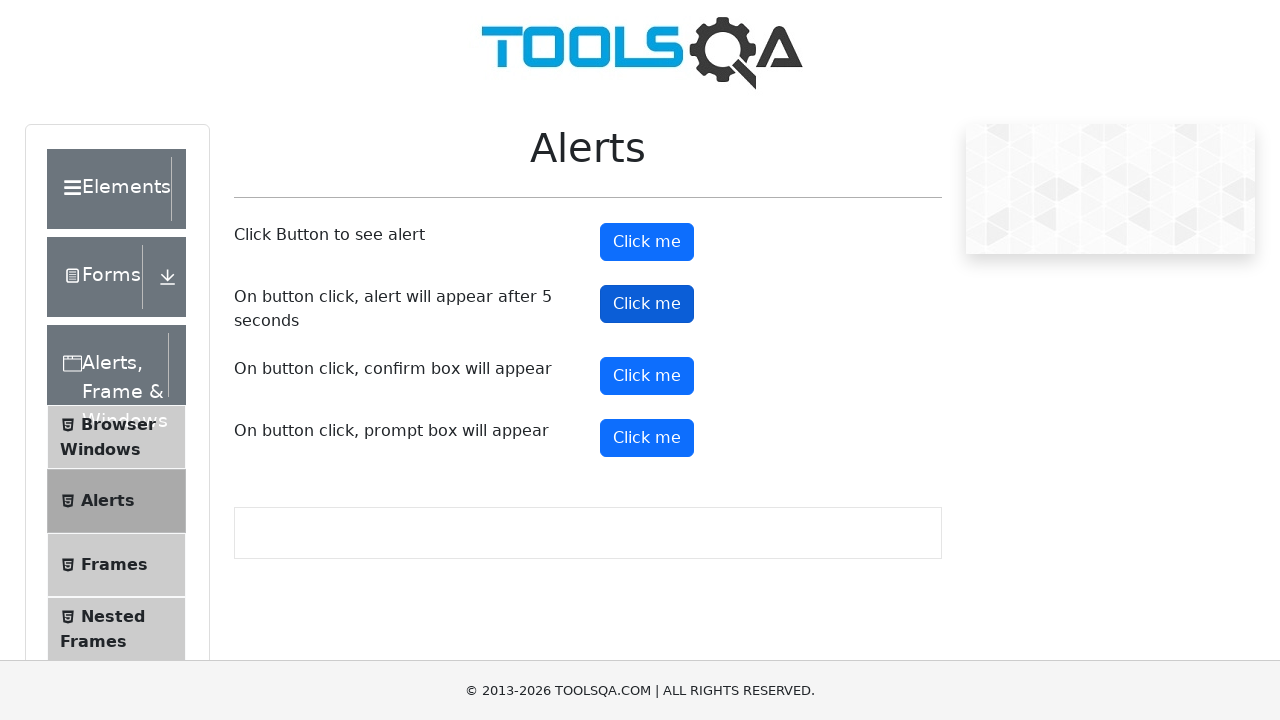